Tests dynamic content loading by clicking a button and waiting for hidden content to become visible

Starting URL: https://the-internet.herokuapp.com/dynamic_loading/1

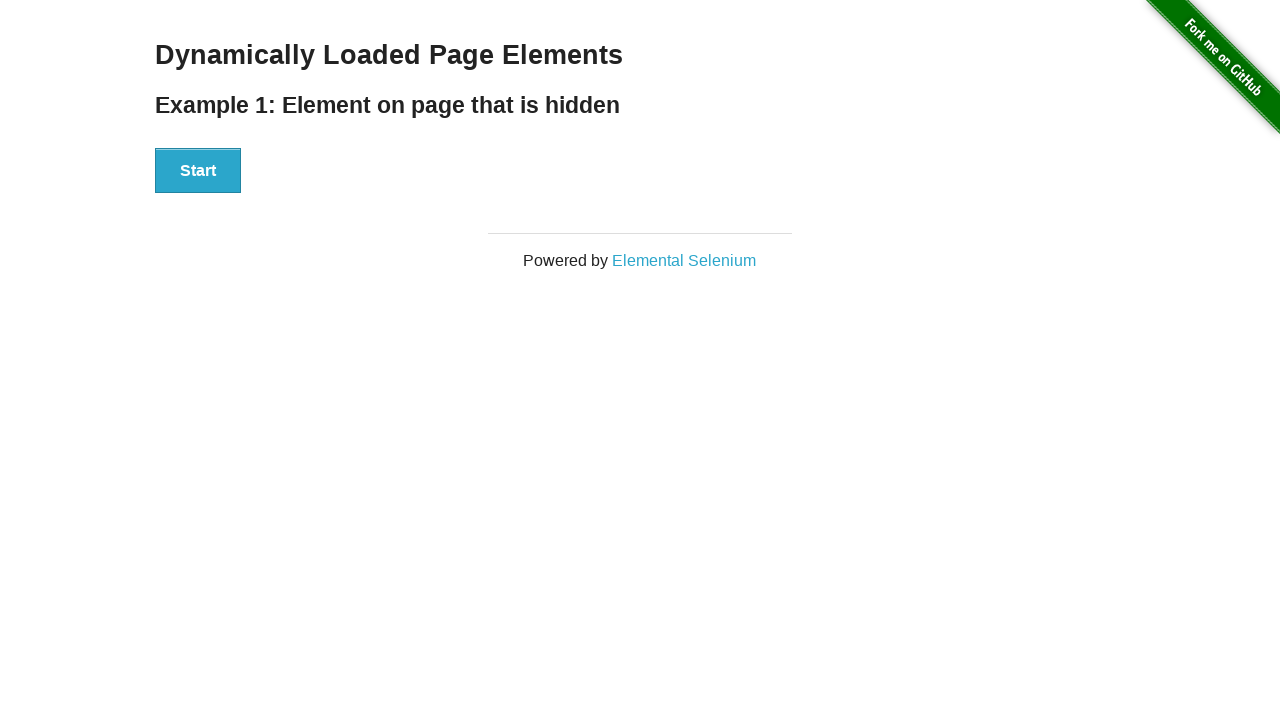

Clicked start button to trigger dynamic content loading at (198, 171) on #start button
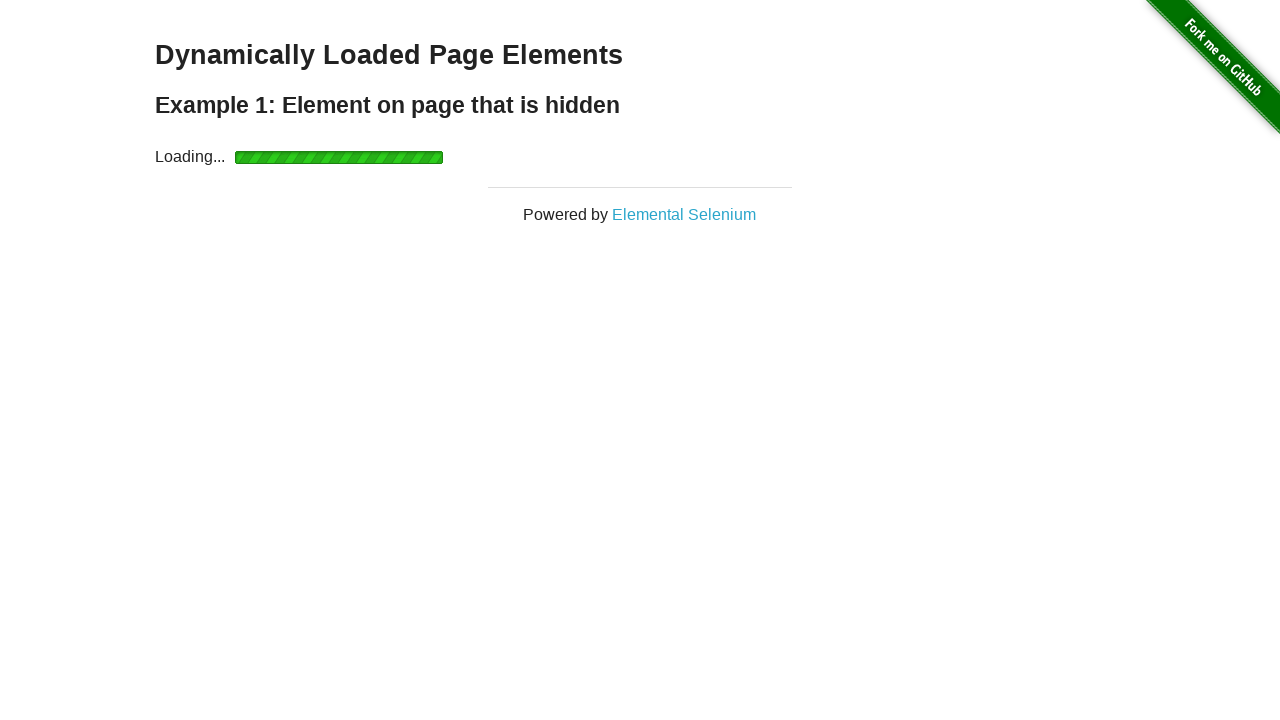

Hidden content became visible after waiting for #finish h4
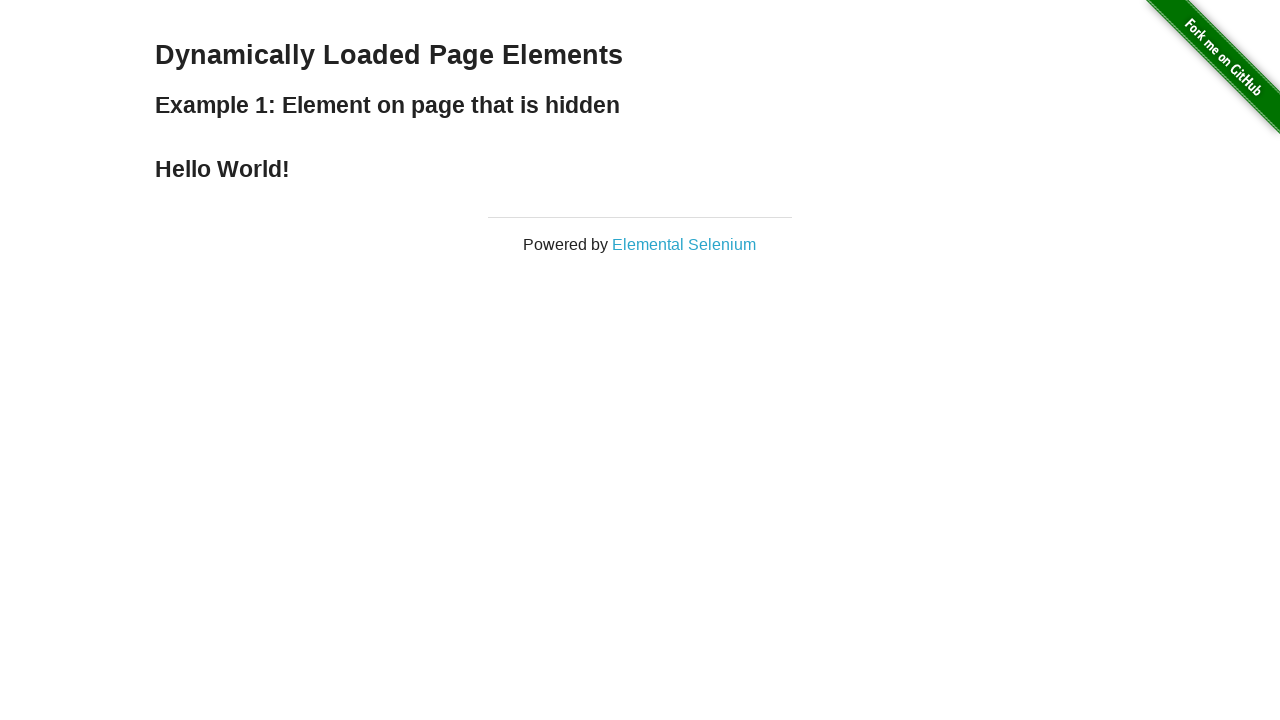

Located the finish element (#finish h4)
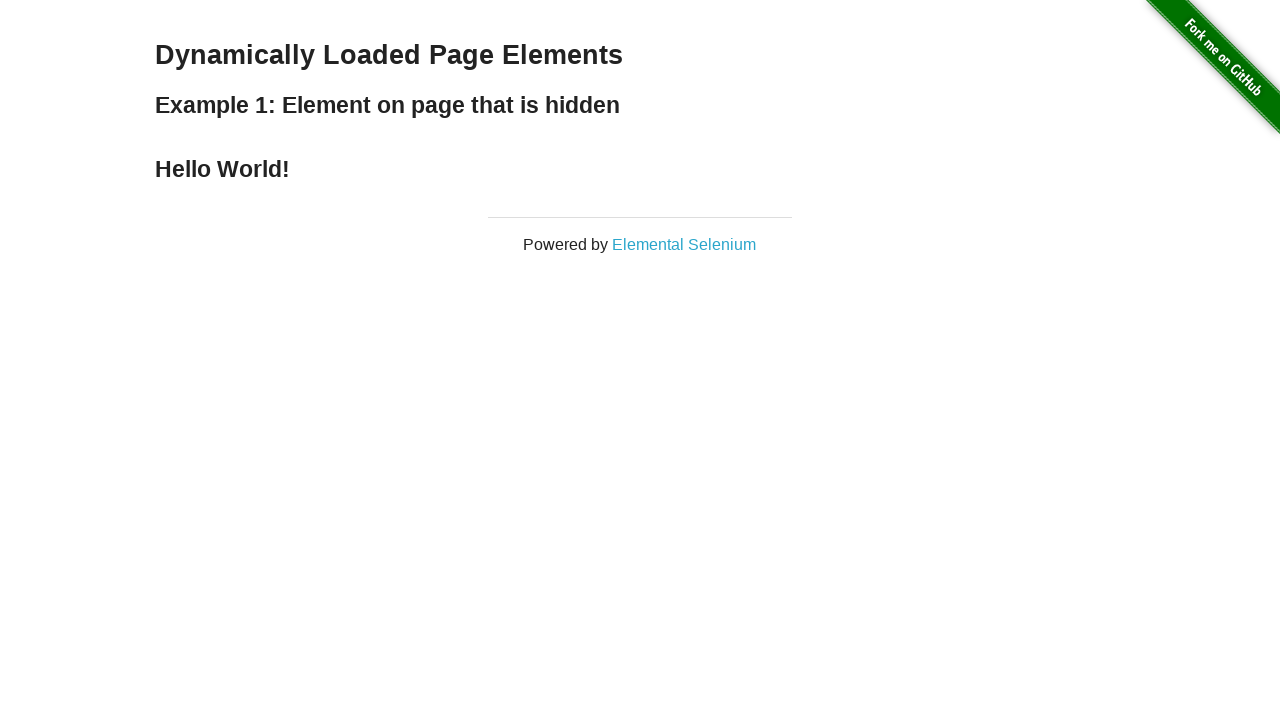

Verified finish element displays 'Hello World!'
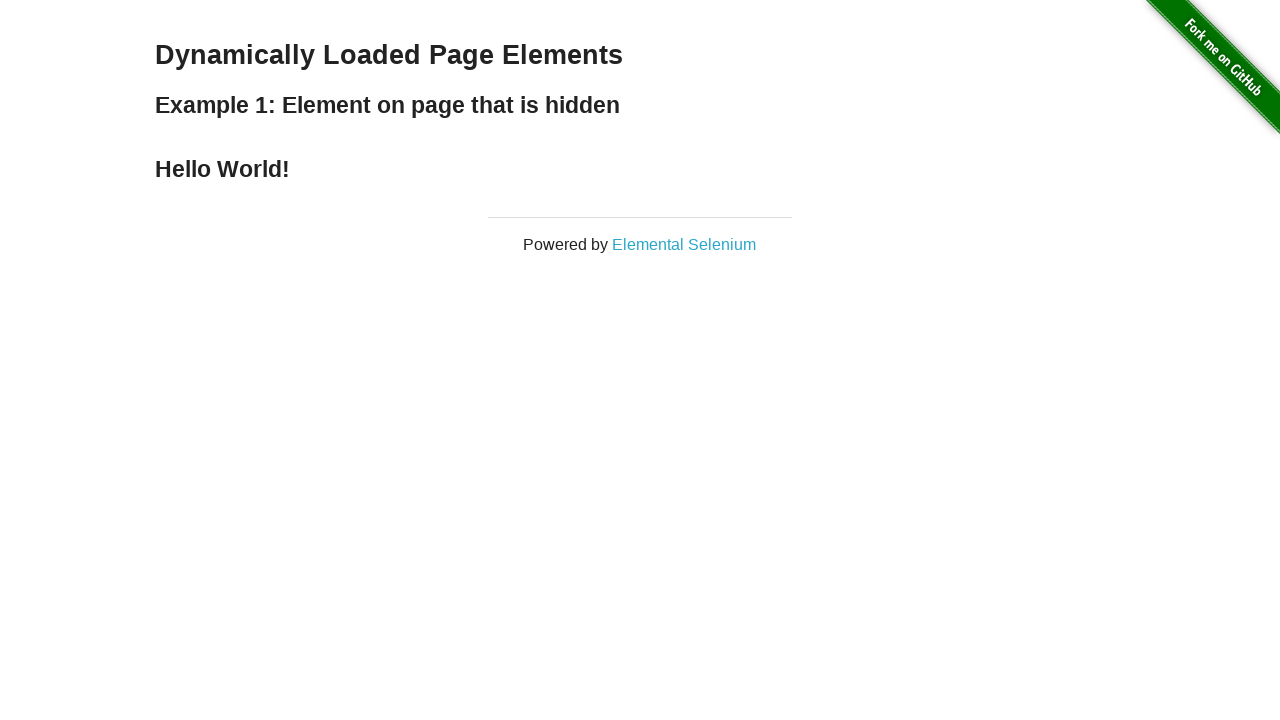

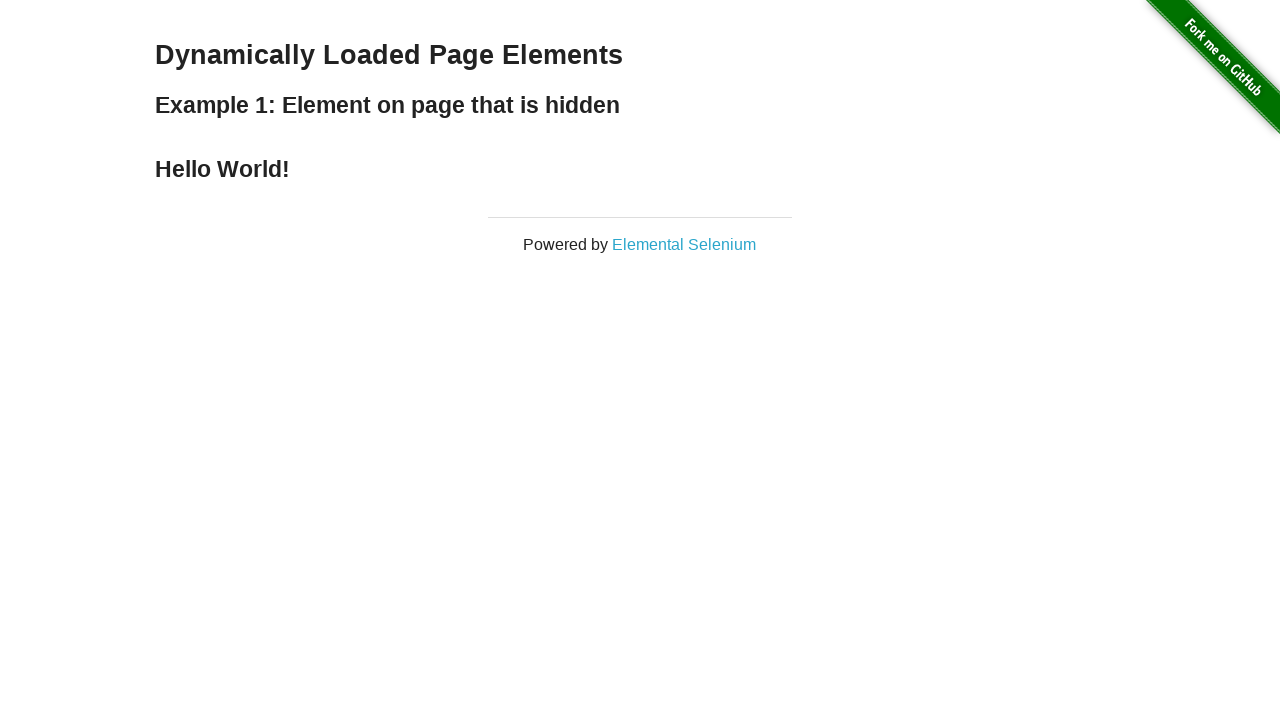